Navigates to the Selenium website and clicks on the Downloads link

Starting URL: https://www.selenium.dev/

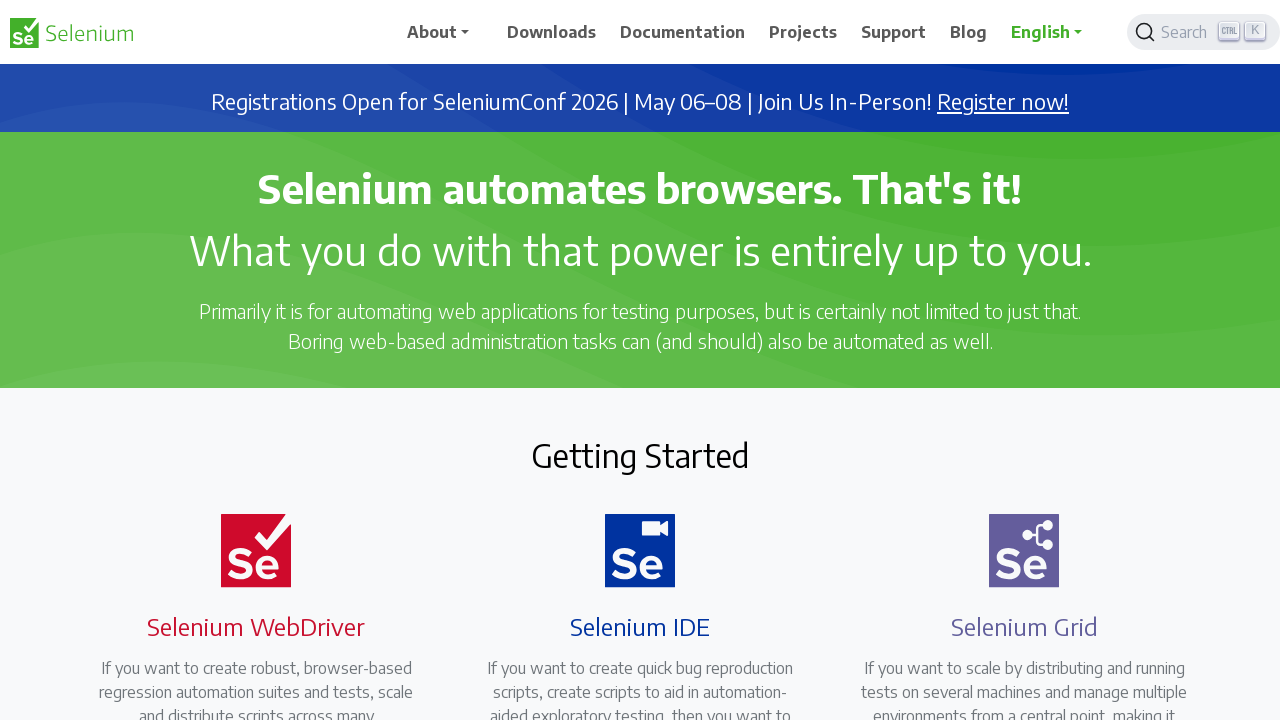

Clicked on the Downloads link at (552, 32) on text=Downloads
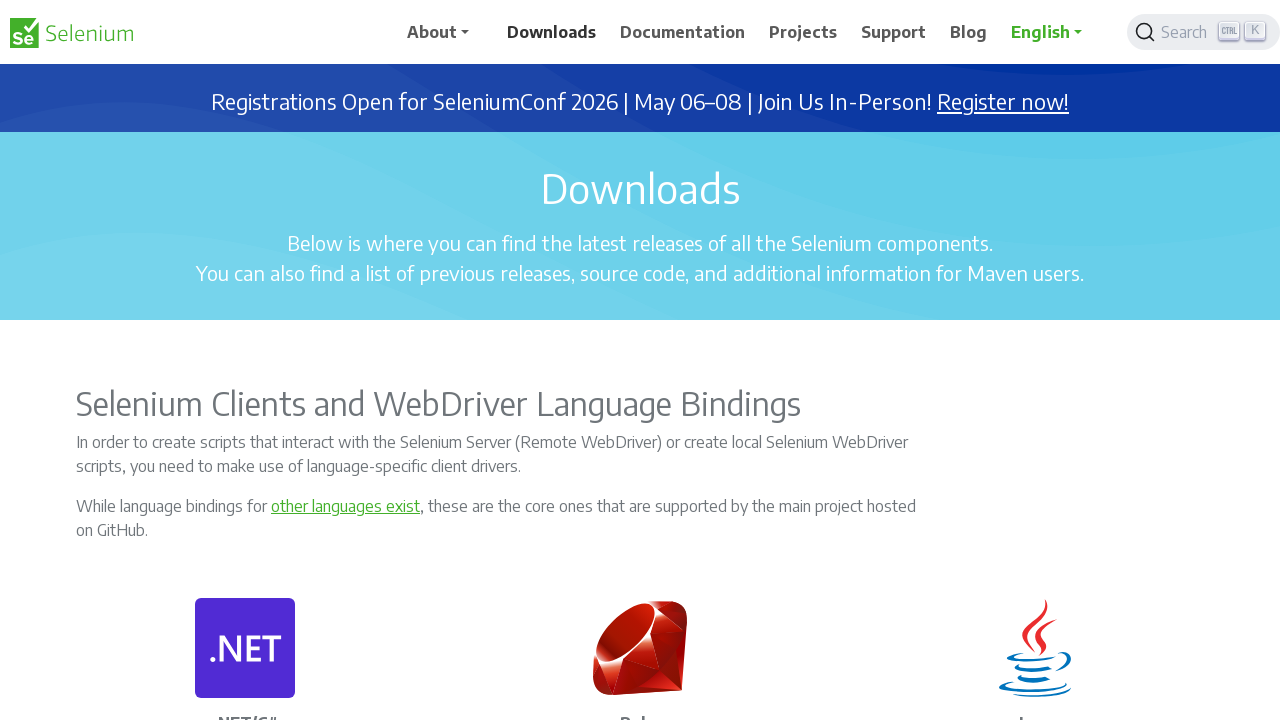

Waited for page to load (networkidle)
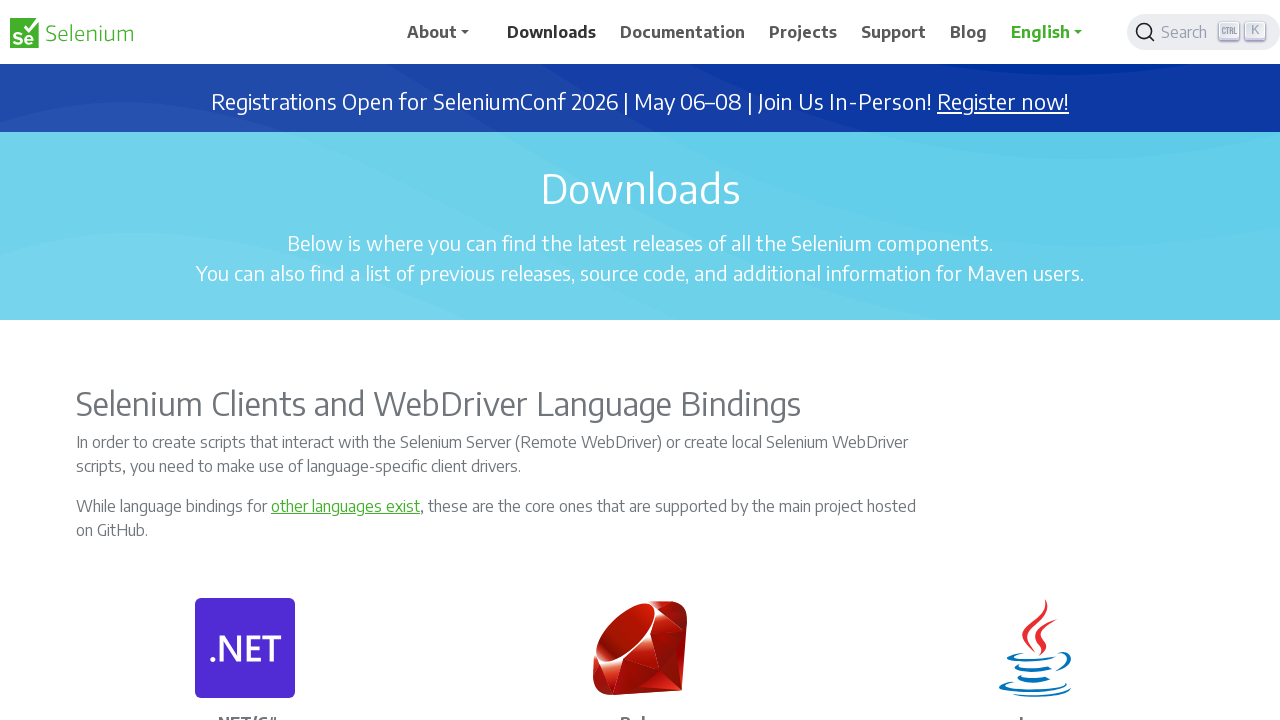

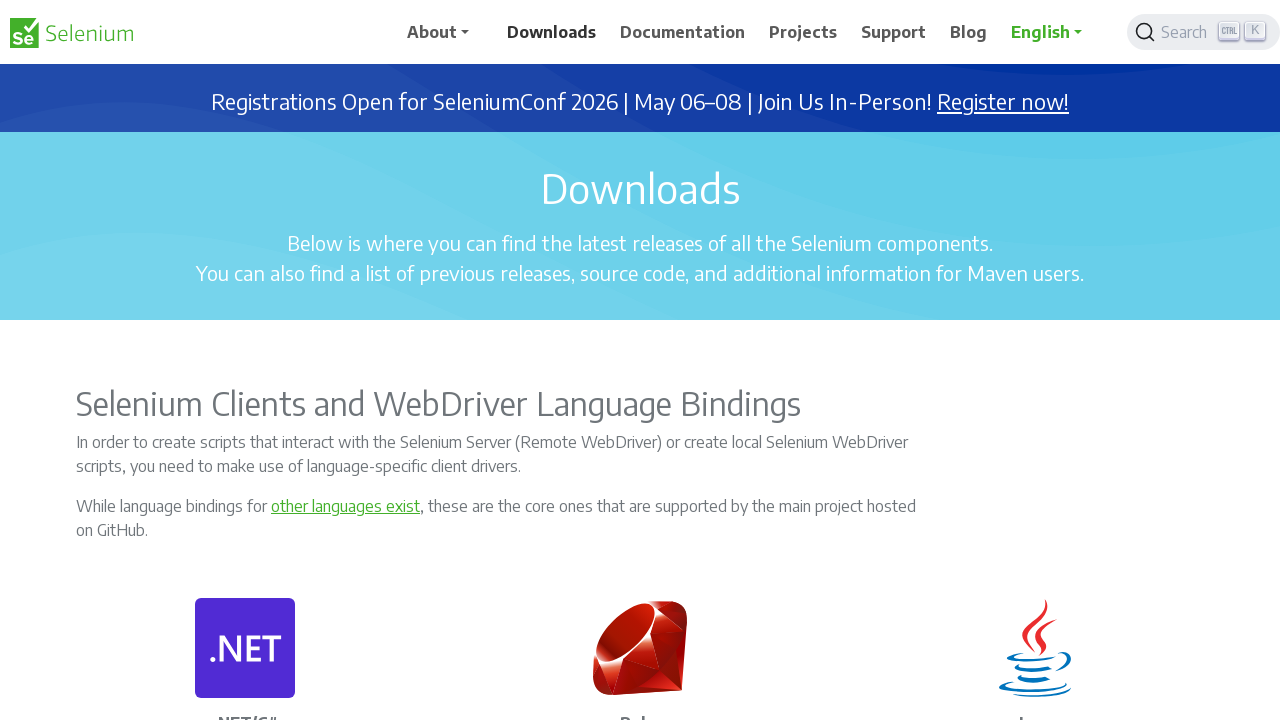